Tests the forgot password functionality by navigating to the forgot password page, entering an email, and submitting the form to retrieve password

Starting URL: http://the-internet.herokuapp.com/

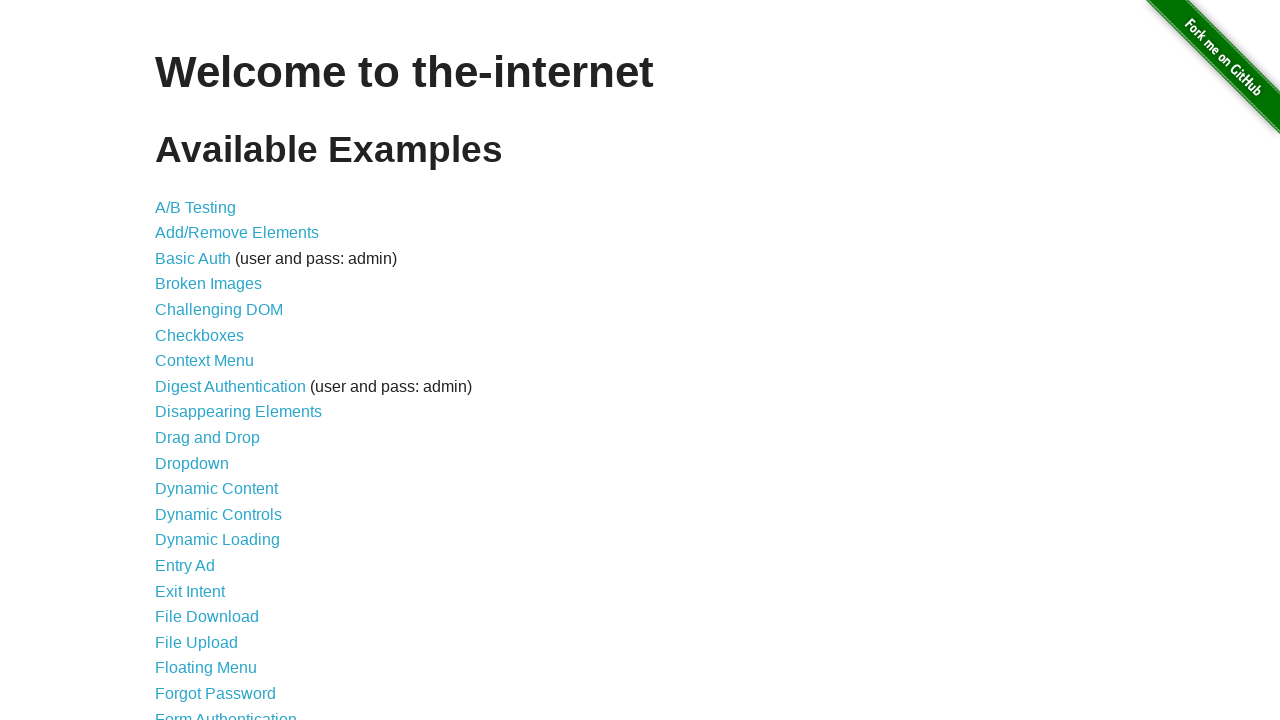

Clicked link to navigate to forgot password page at (216, 693) on a[href='/forgot_password']
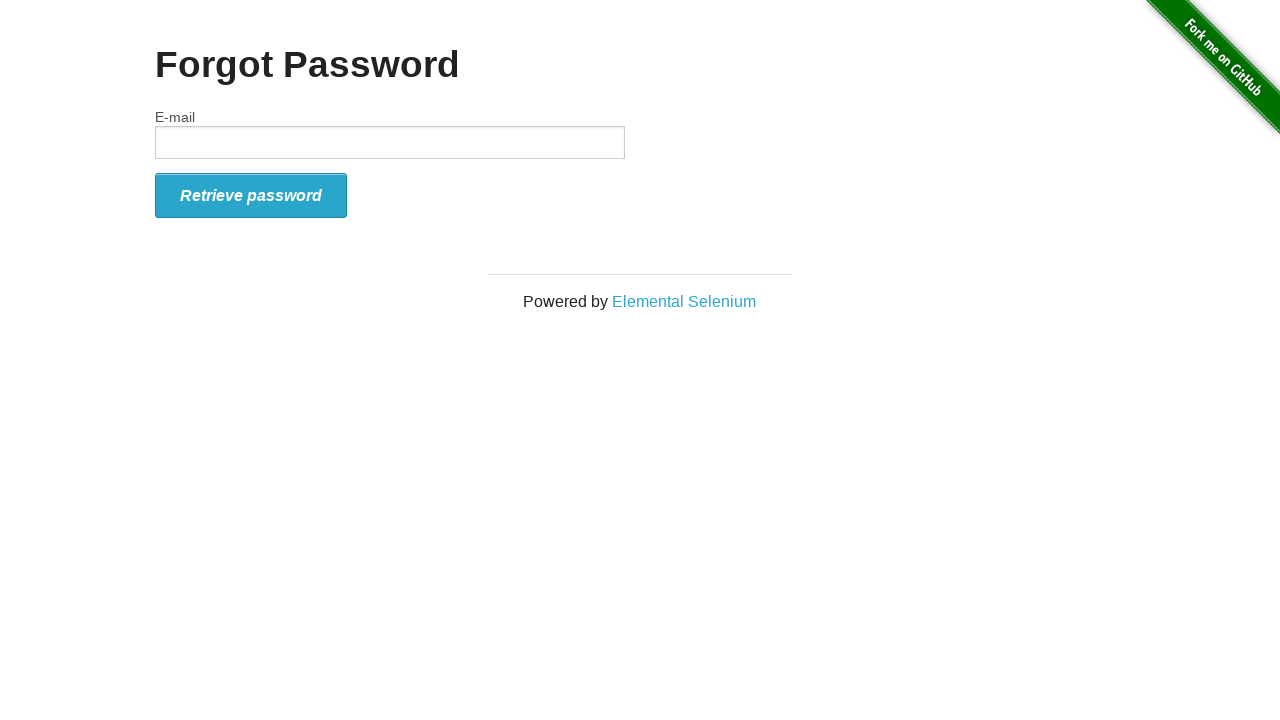

Forgot password page loaded successfully
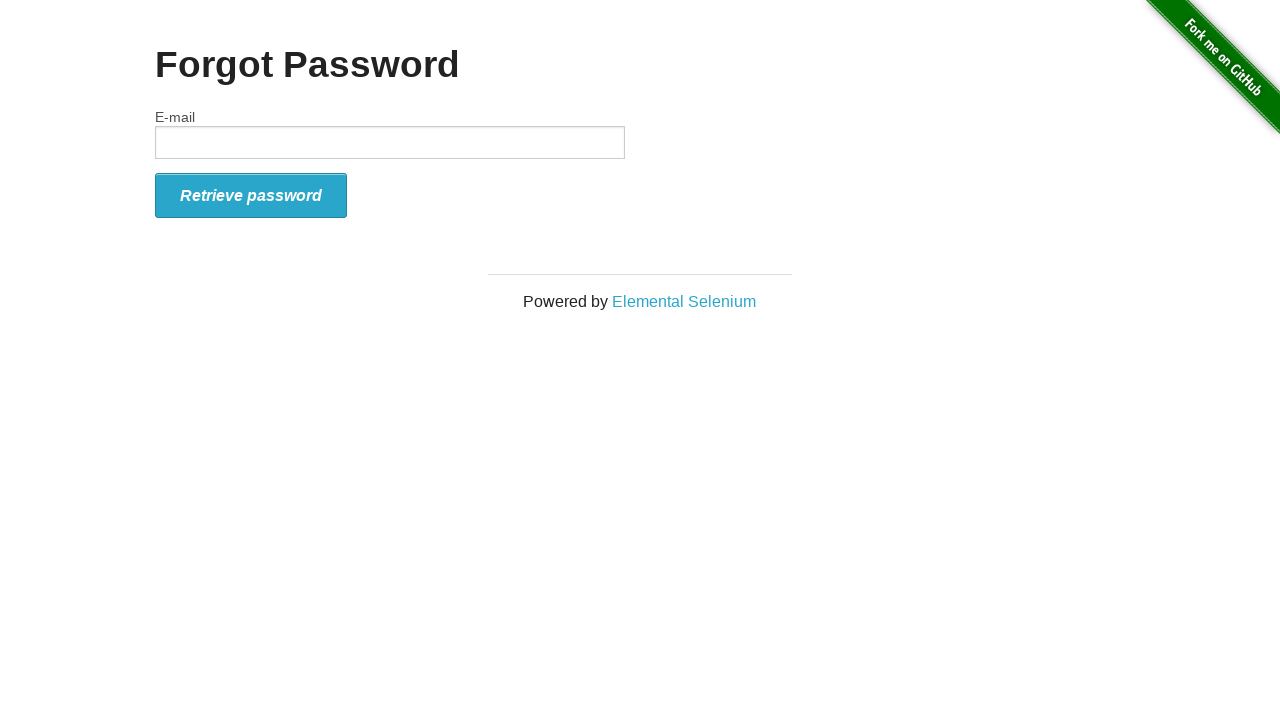

Entered email address 'testuser456@gmail.com' in email field on #email
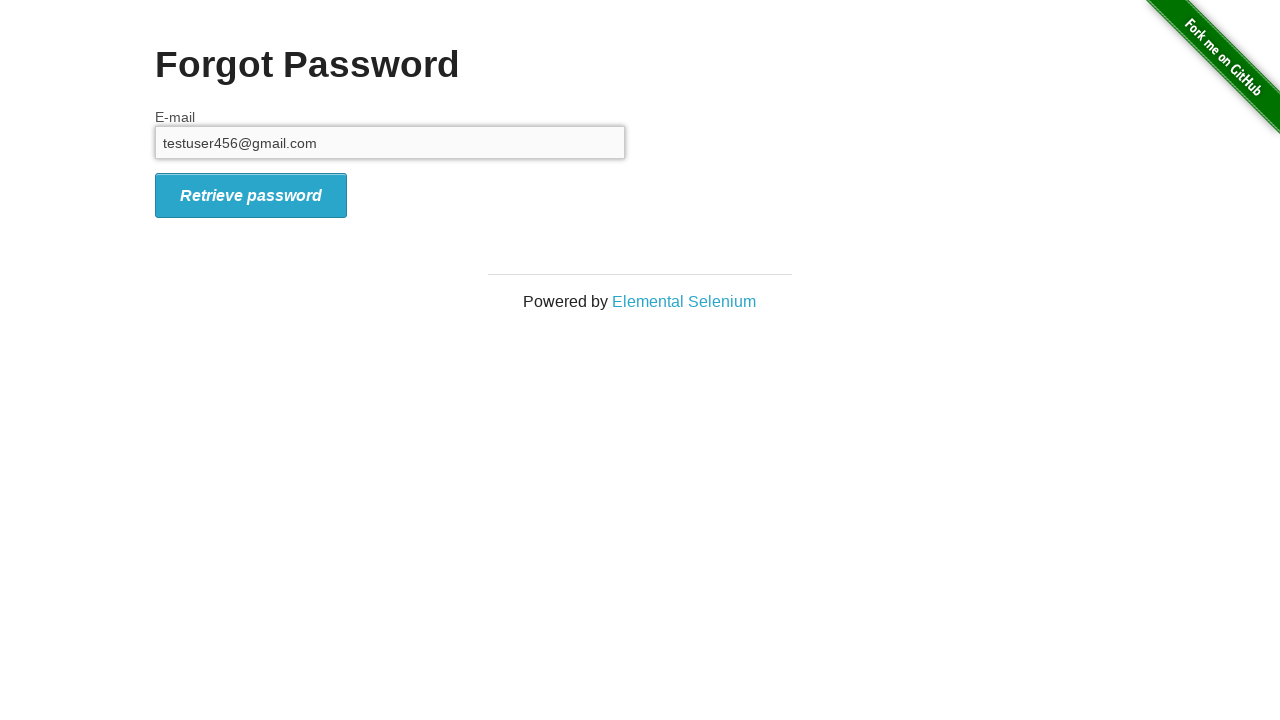

Clicked 'Retrieve password' button to submit form at (251, 195) on .radius
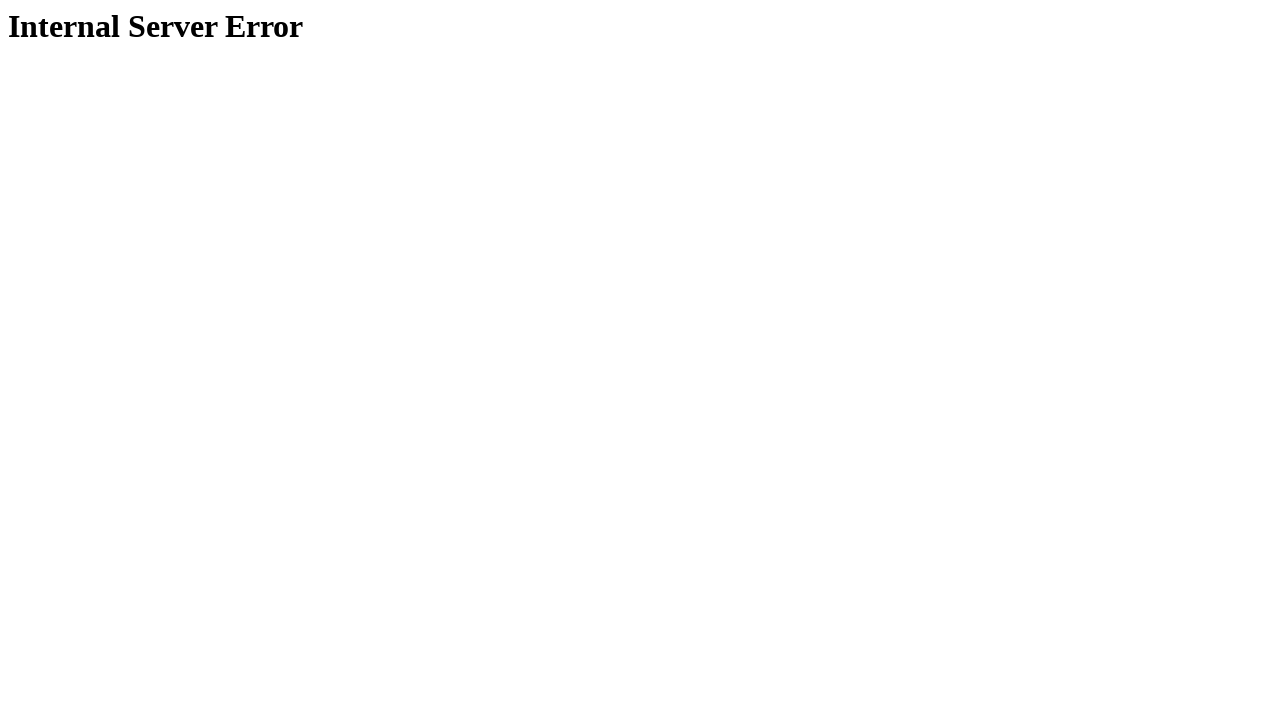

Password retrieval response page loaded with confirmation message
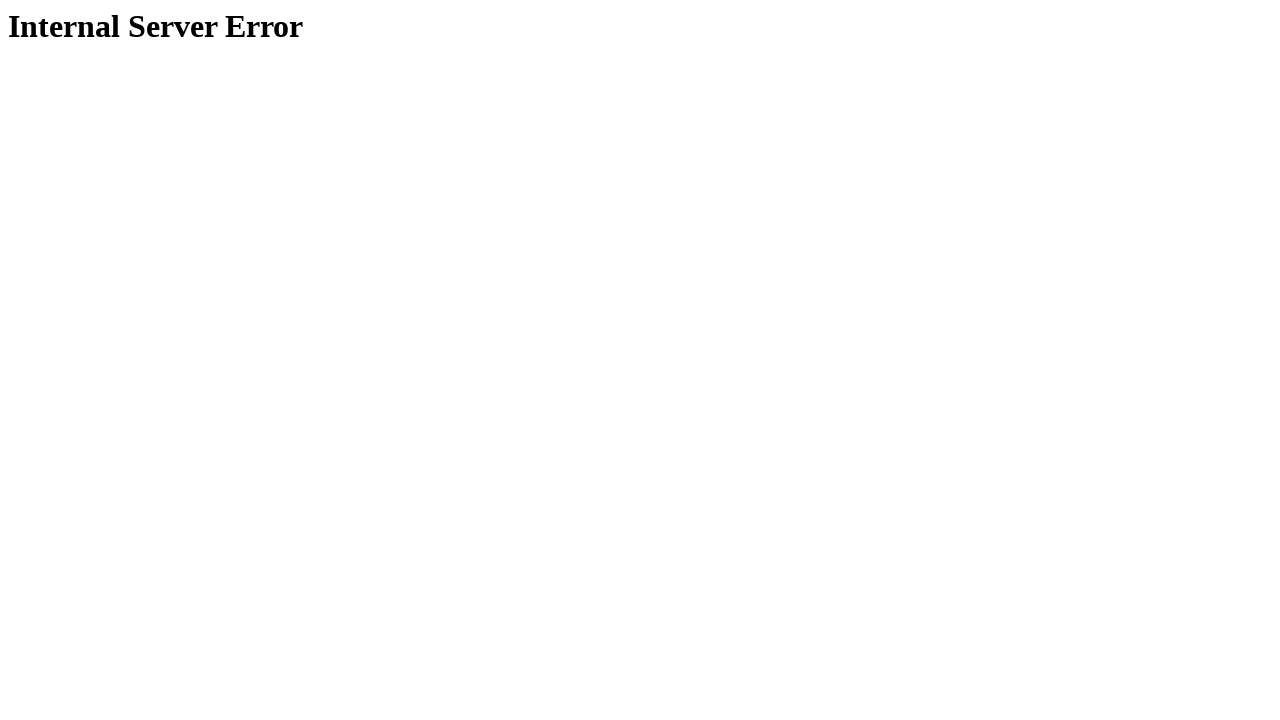

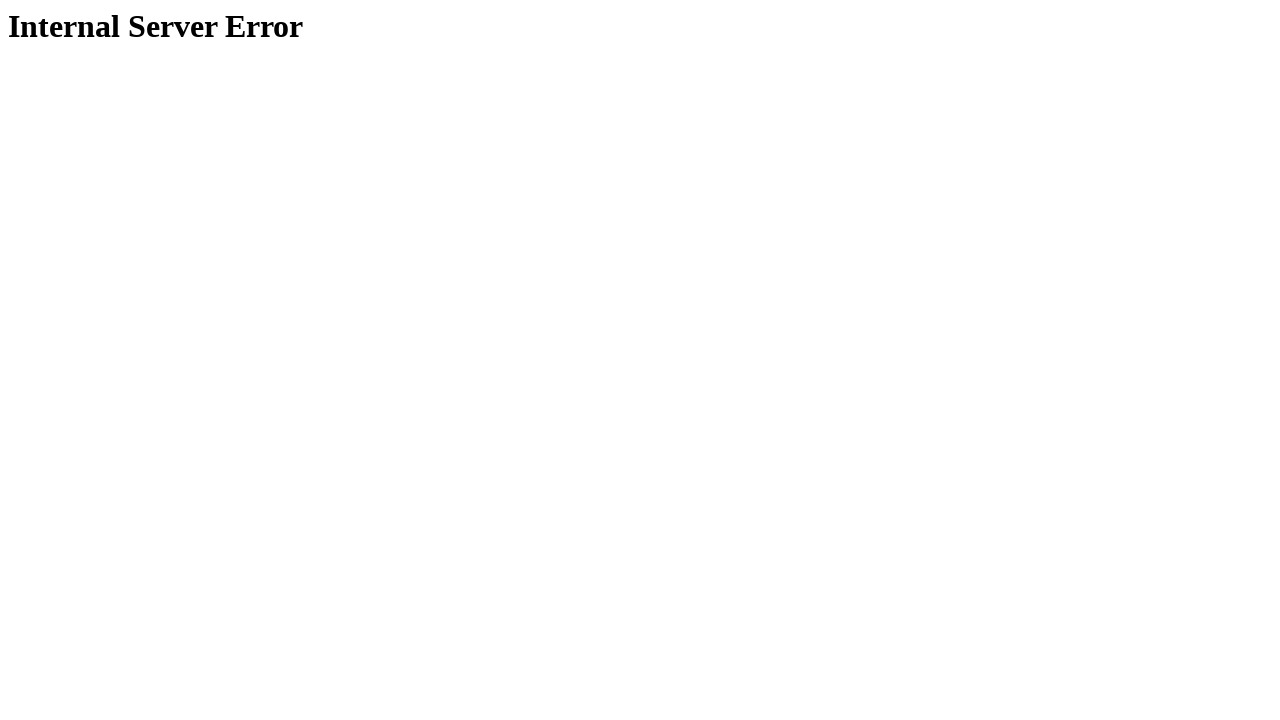